Navigates to Vtiger CRM demo page and takes a screenshot of the landing page

Starting URL: https://demo.vtiger.com/vtigercrm/index.php

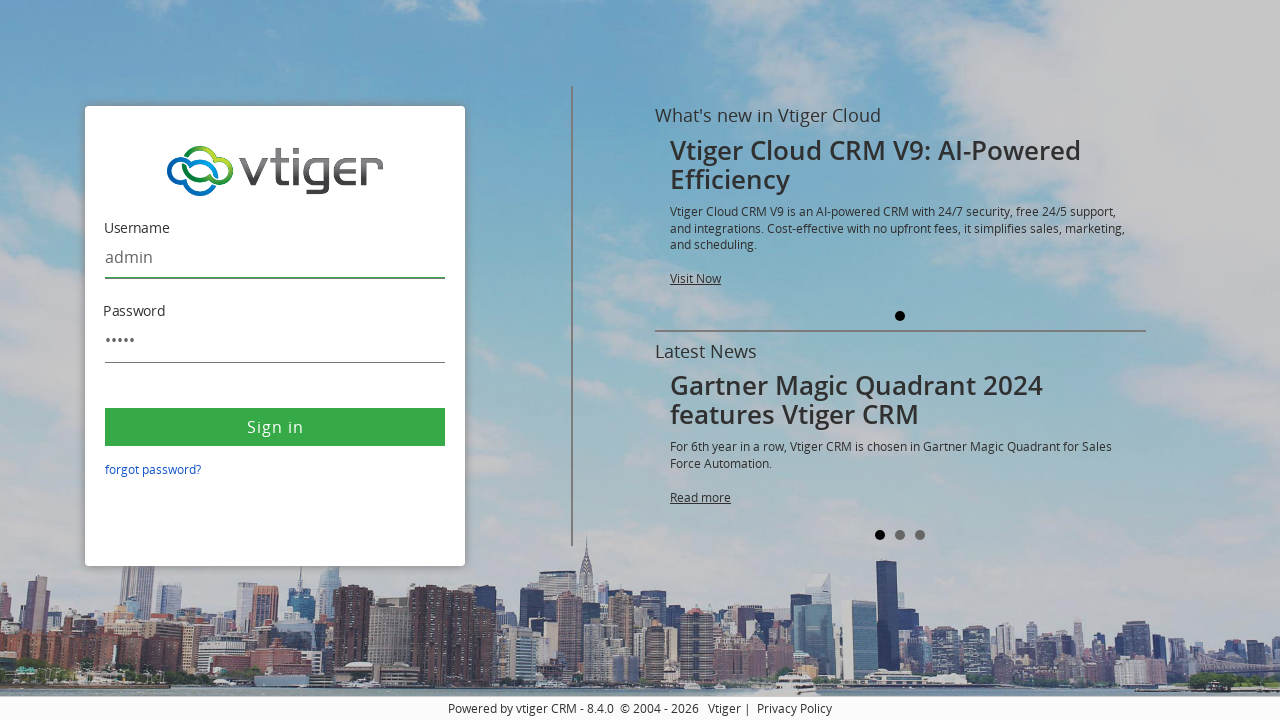

Navigated to Vtiger CRM demo landing page
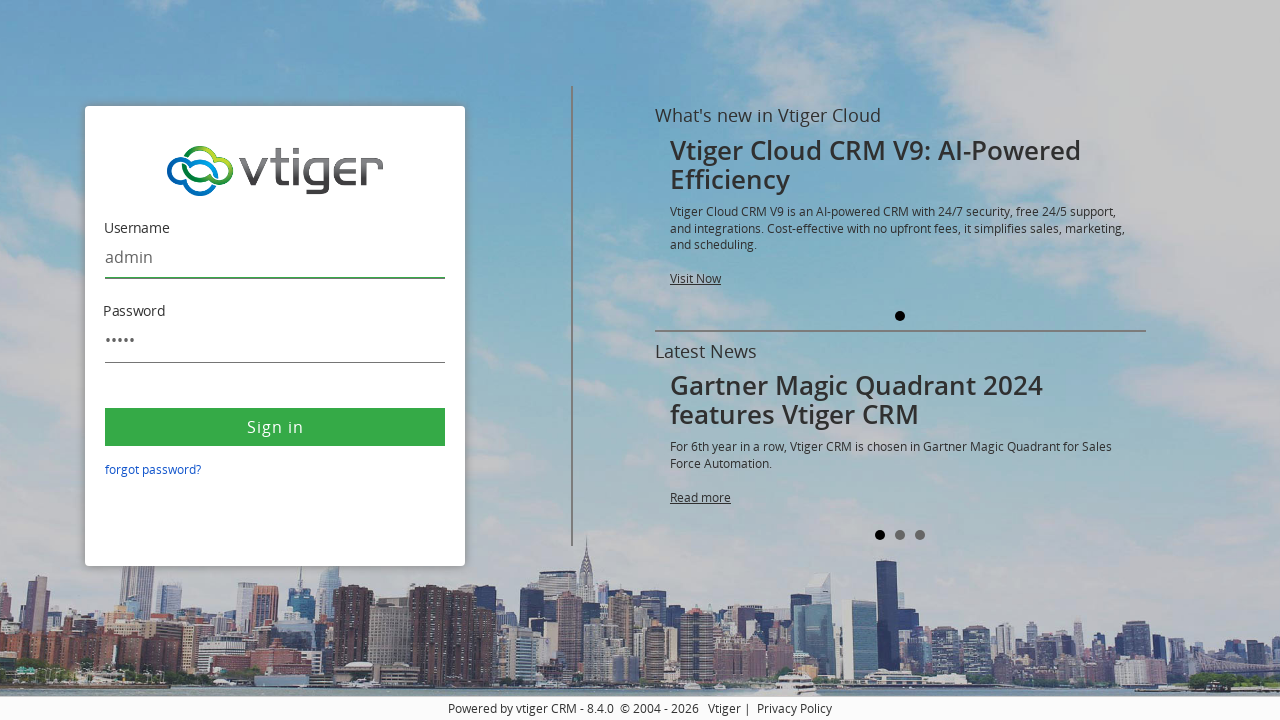

Page fully loaded - network idle state reached
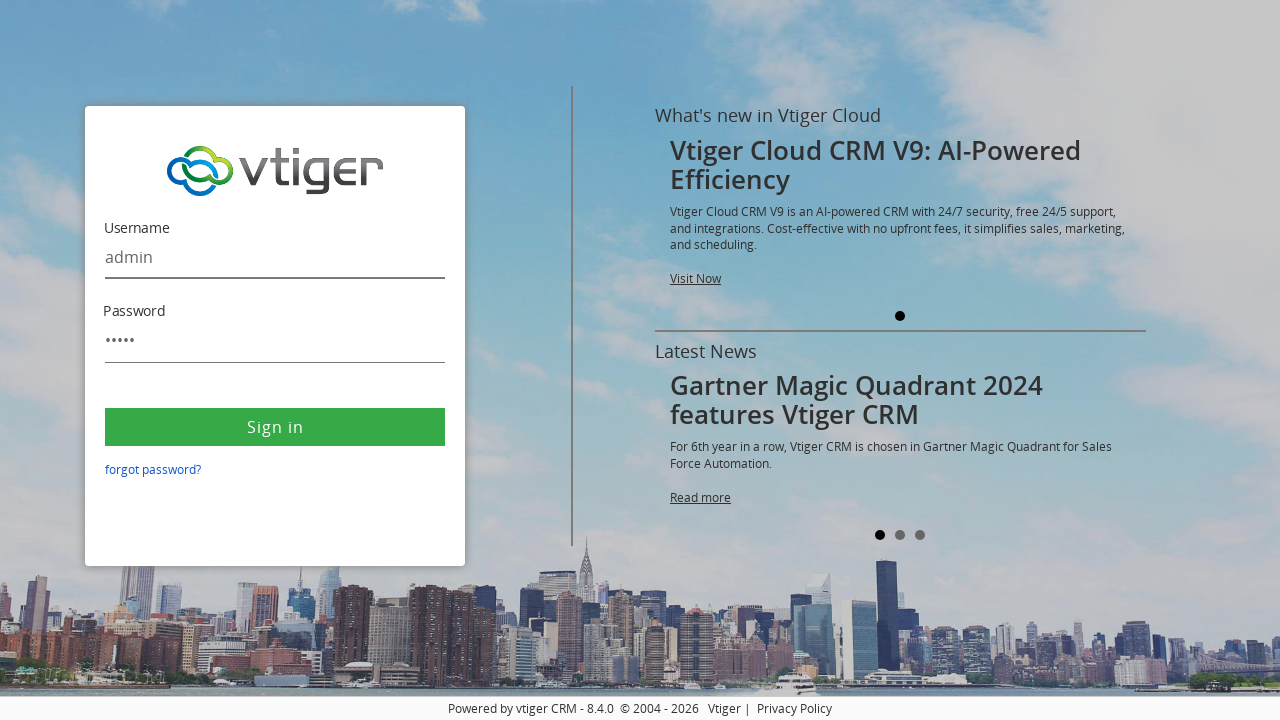

Waited 2 seconds for page to render completely
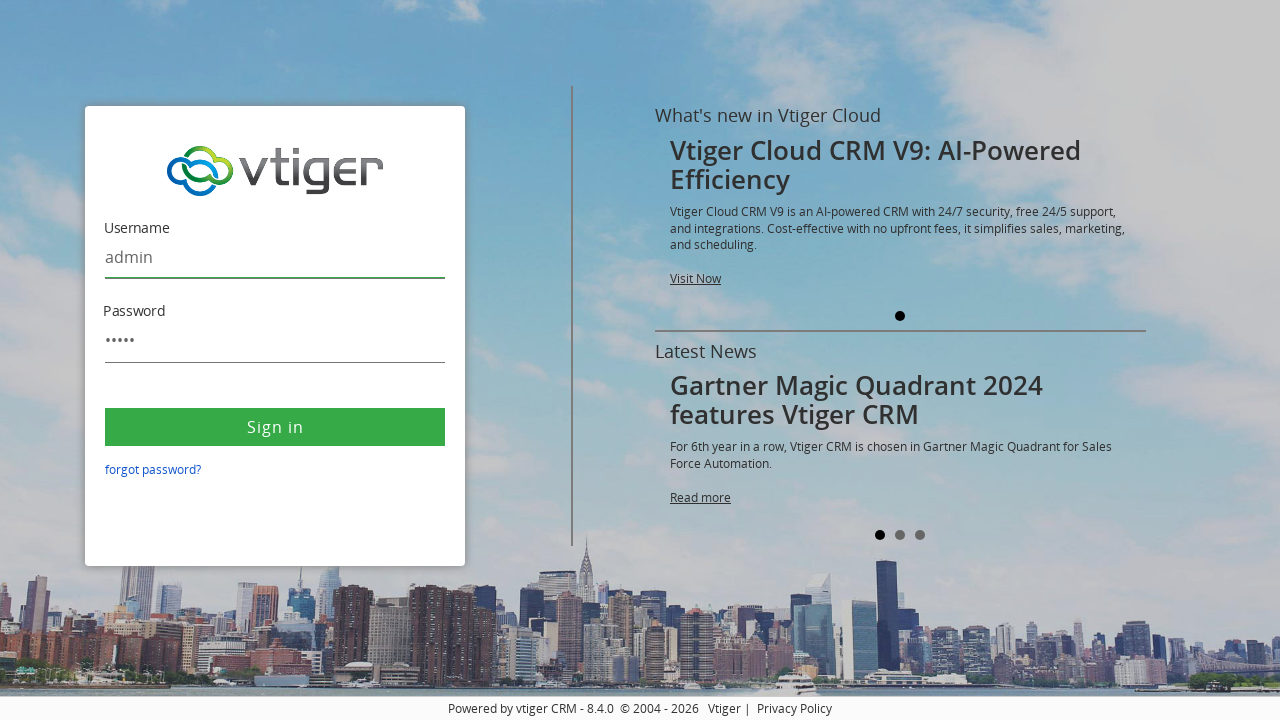

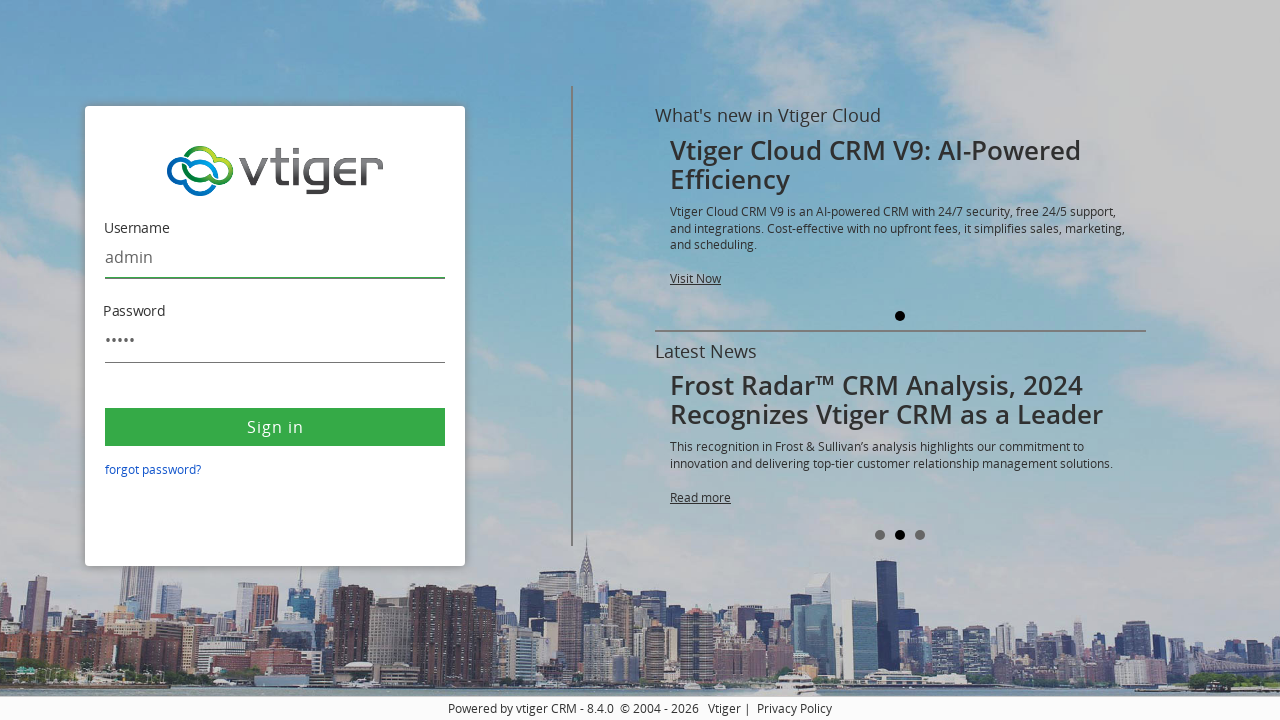